Tests opting out of A/B tests by adding an opt-out cookie after visiting the page, then refreshing to verify the page shows "No A/B Test"

Starting URL: http://the-internet.herokuapp.com/abtest

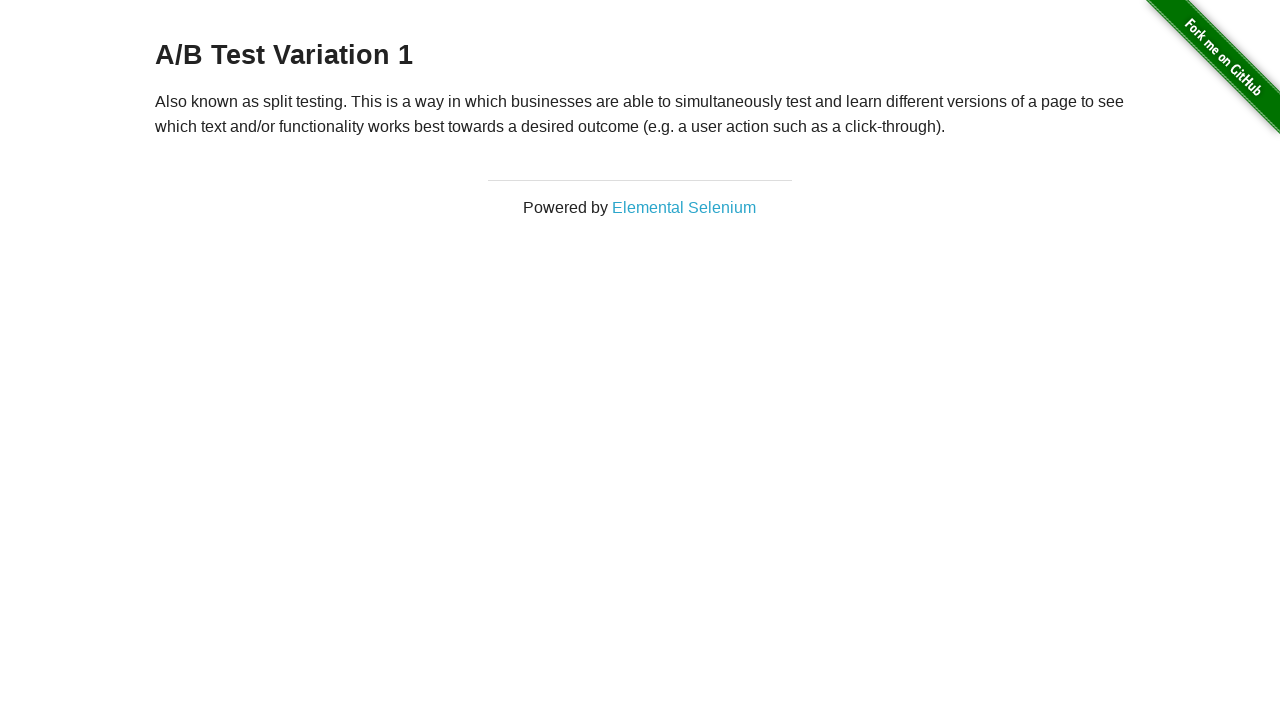

Retrieved heading text to check A/B test status
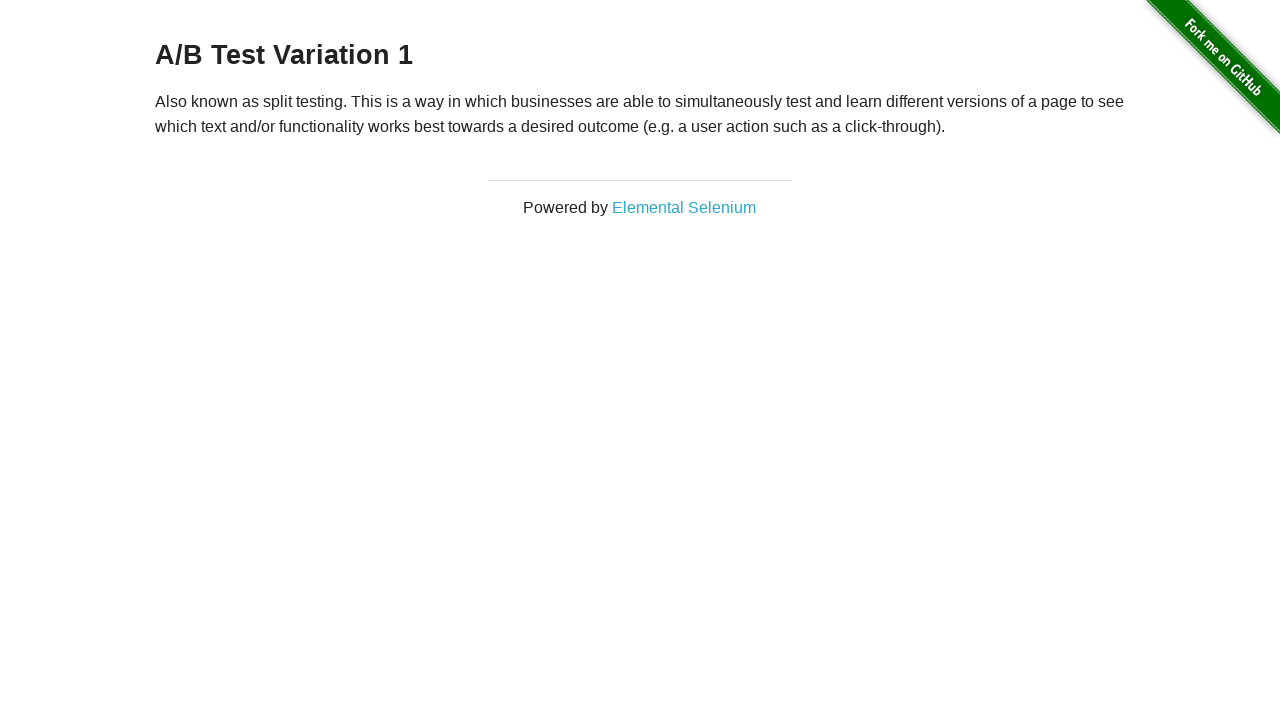

Added optimizelyOptOut cookie to opt out of A/B test
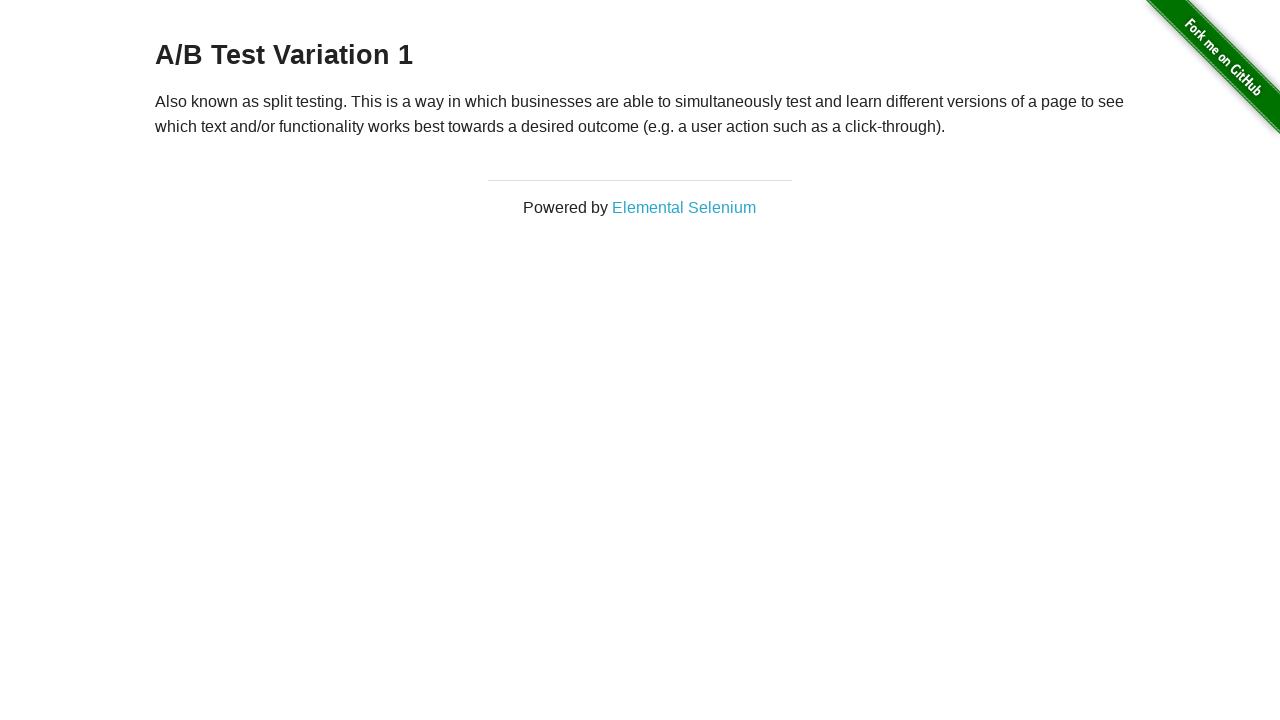

Reloaded page after adding opt-out cookie
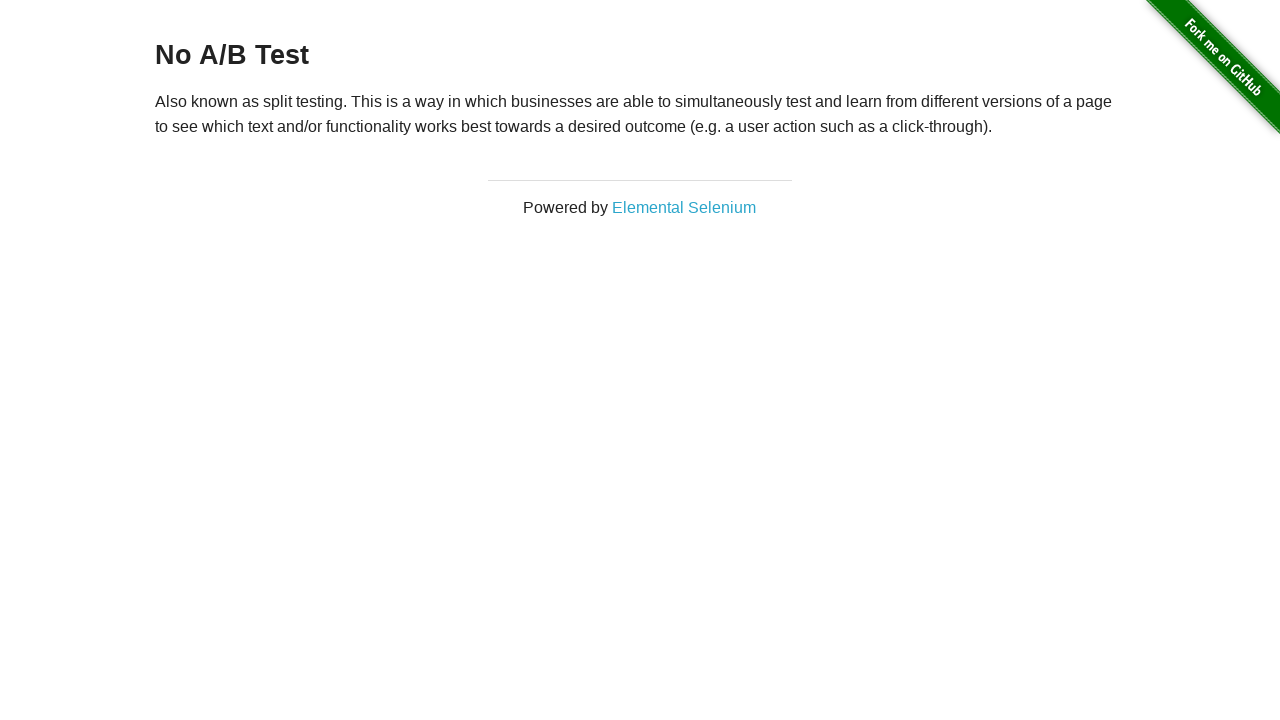

Verified heading element is present after opt-out
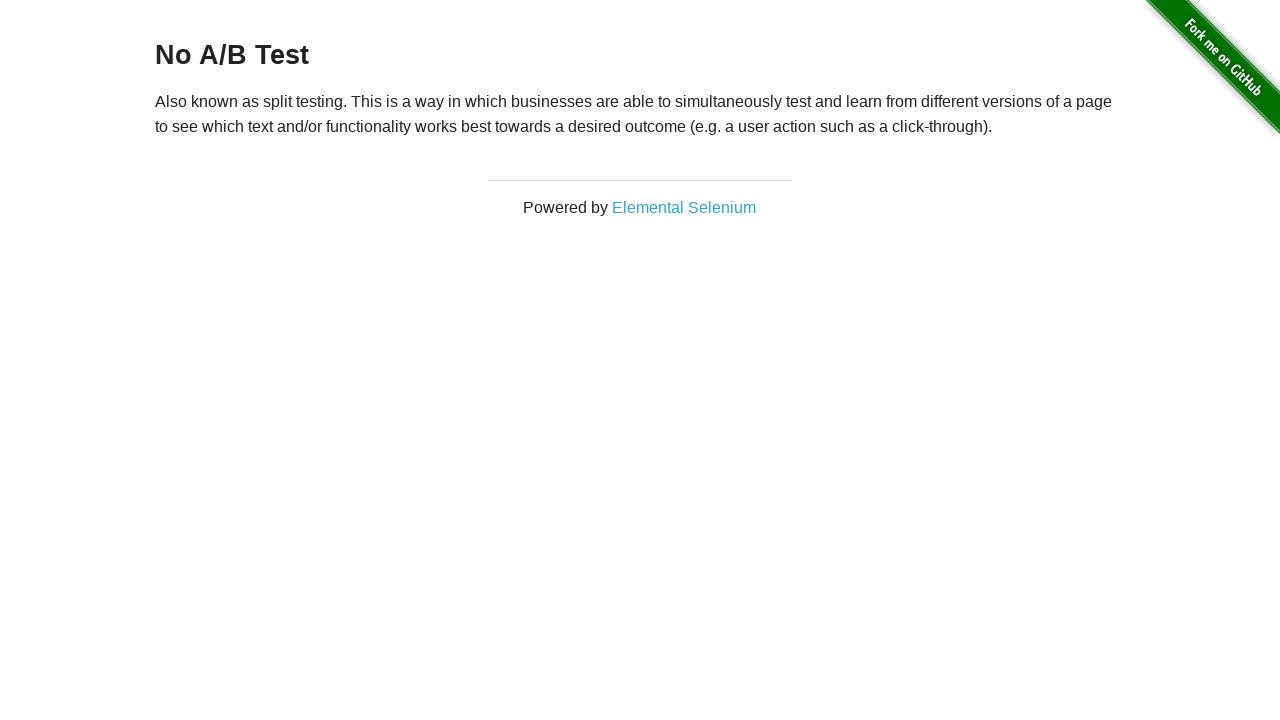

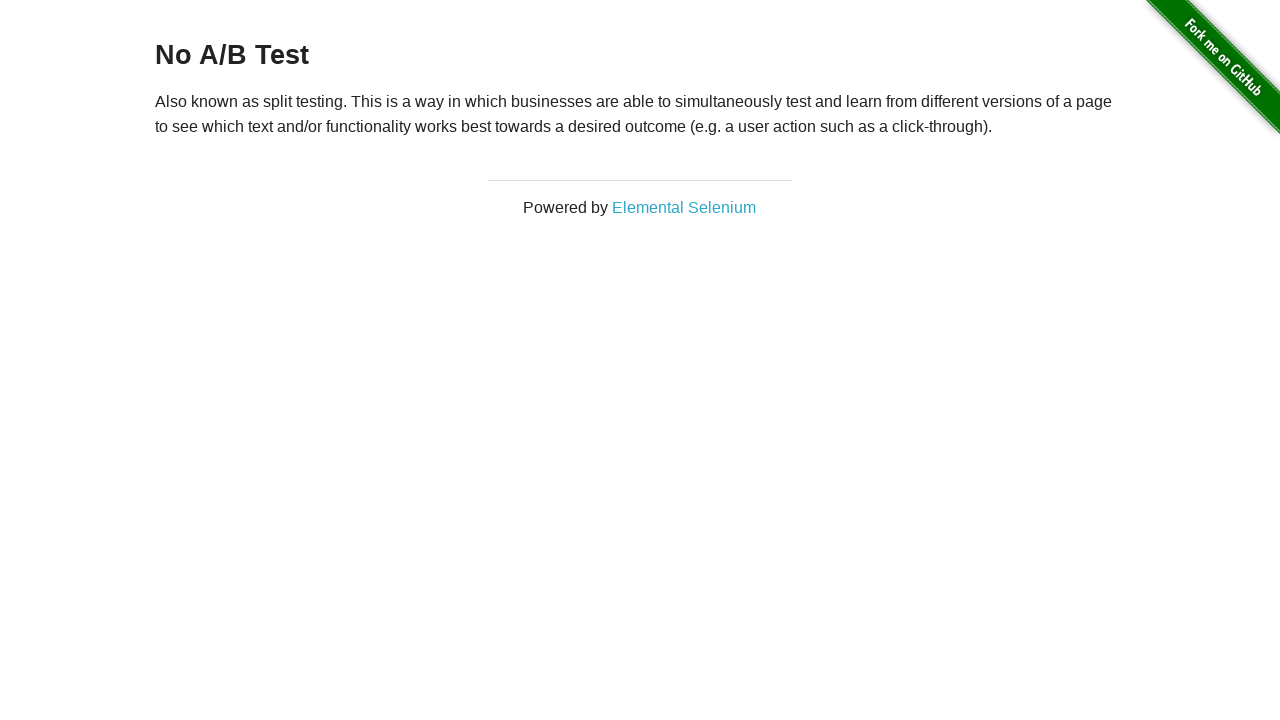